Opens the Zoopla UK website

Starting URL: https://www.zoopla.co.uk/

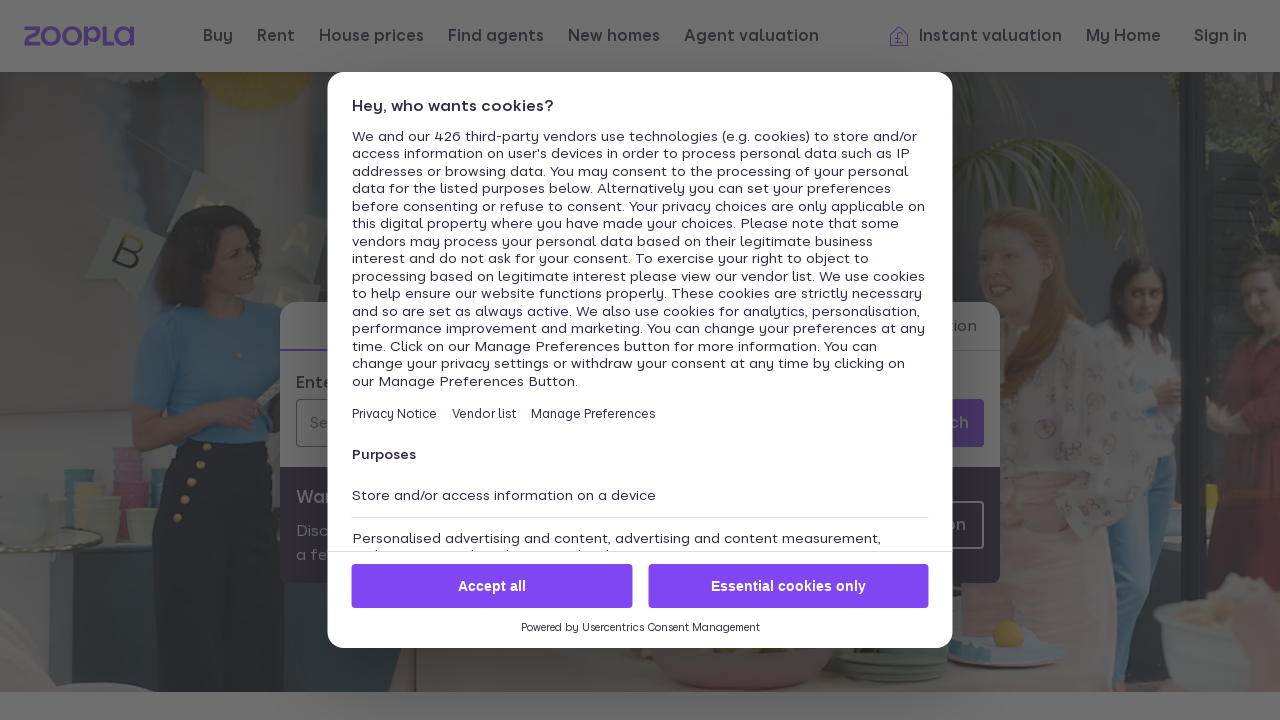

Navigated to Zoopla UK homepage
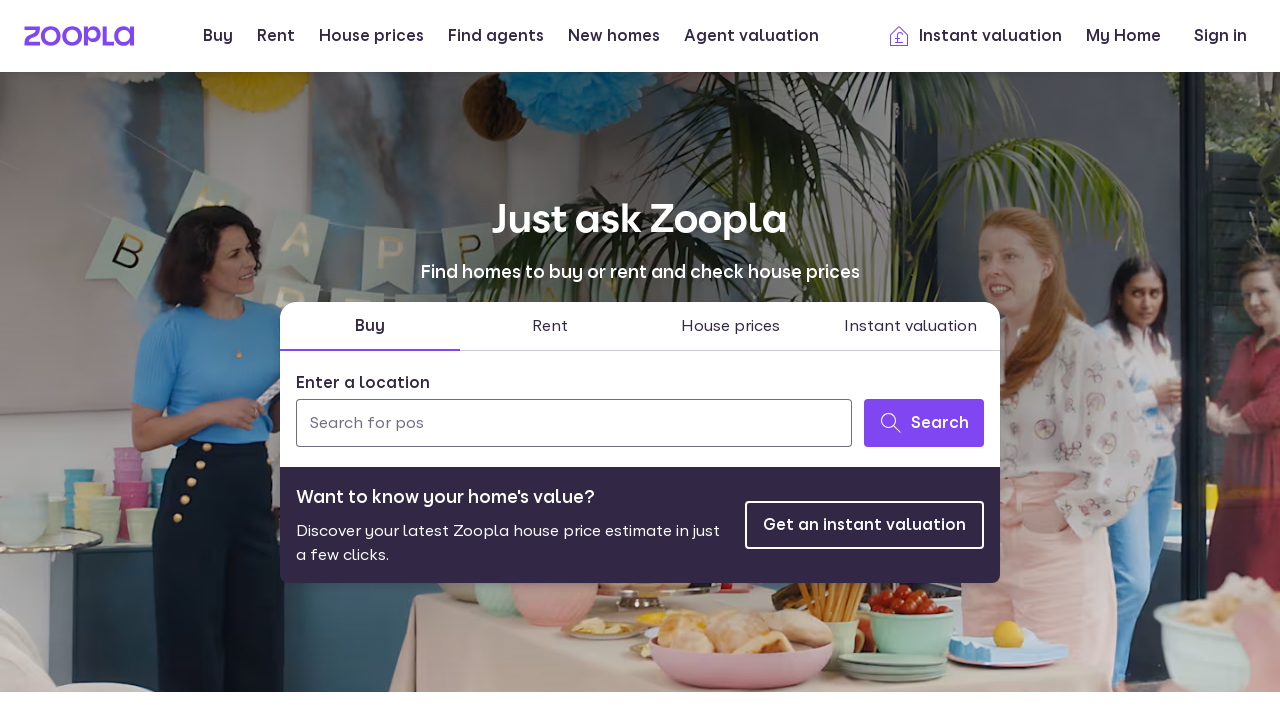

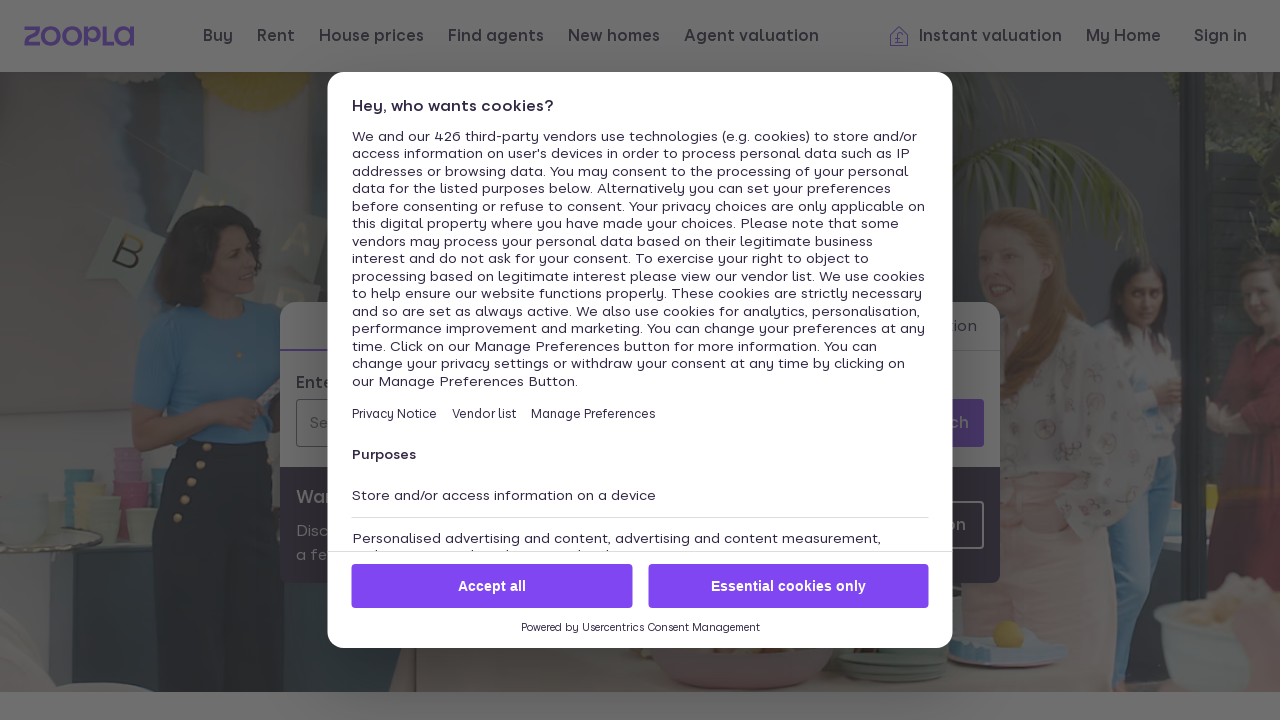